Tests a math calculation form by reading two numbers from the page, calculating their sum, selecting the result from a dropdown, and submitting the form

Starting URL: https://suninjuly.github.io/selects2.html

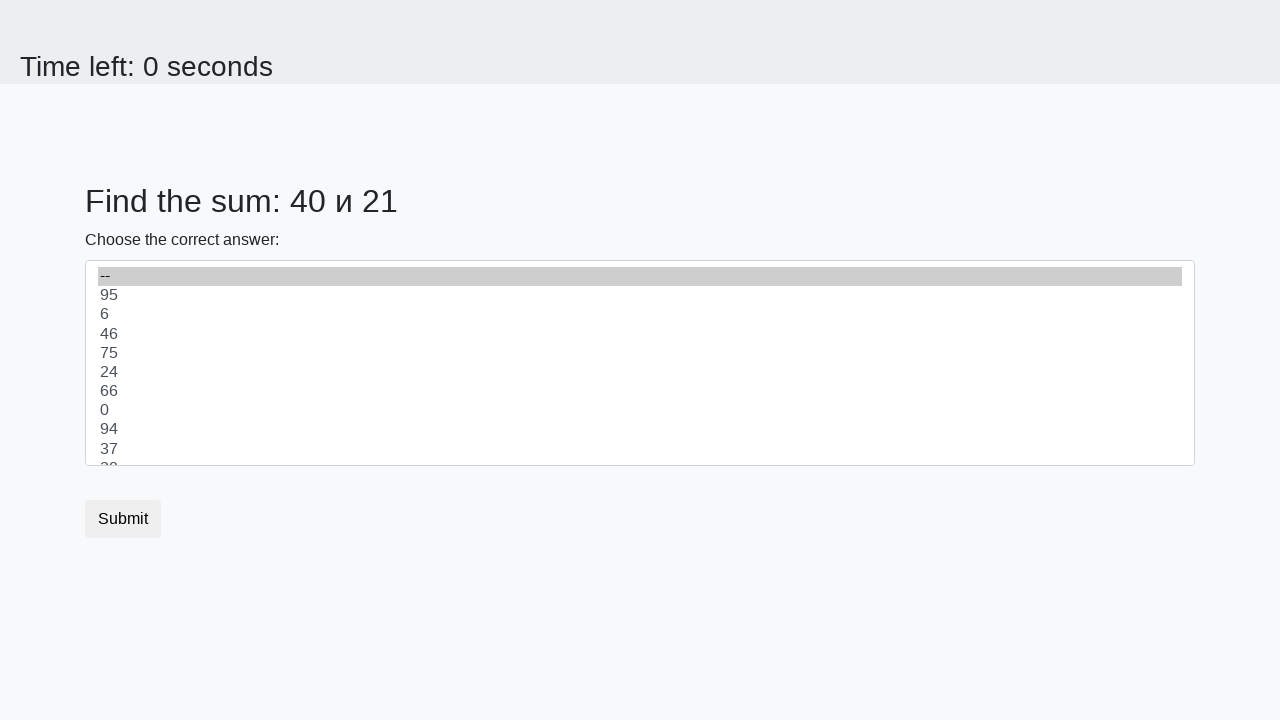

Read first number from #num1 element
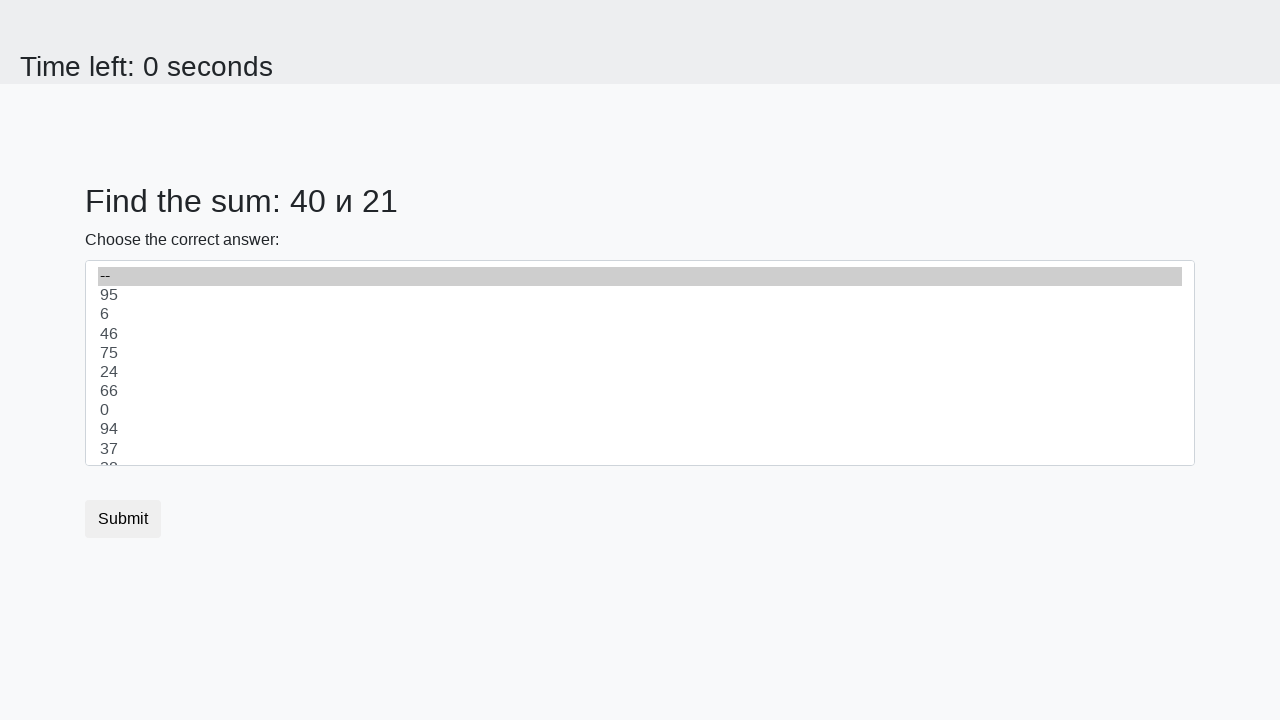

Read second number from #num2 element
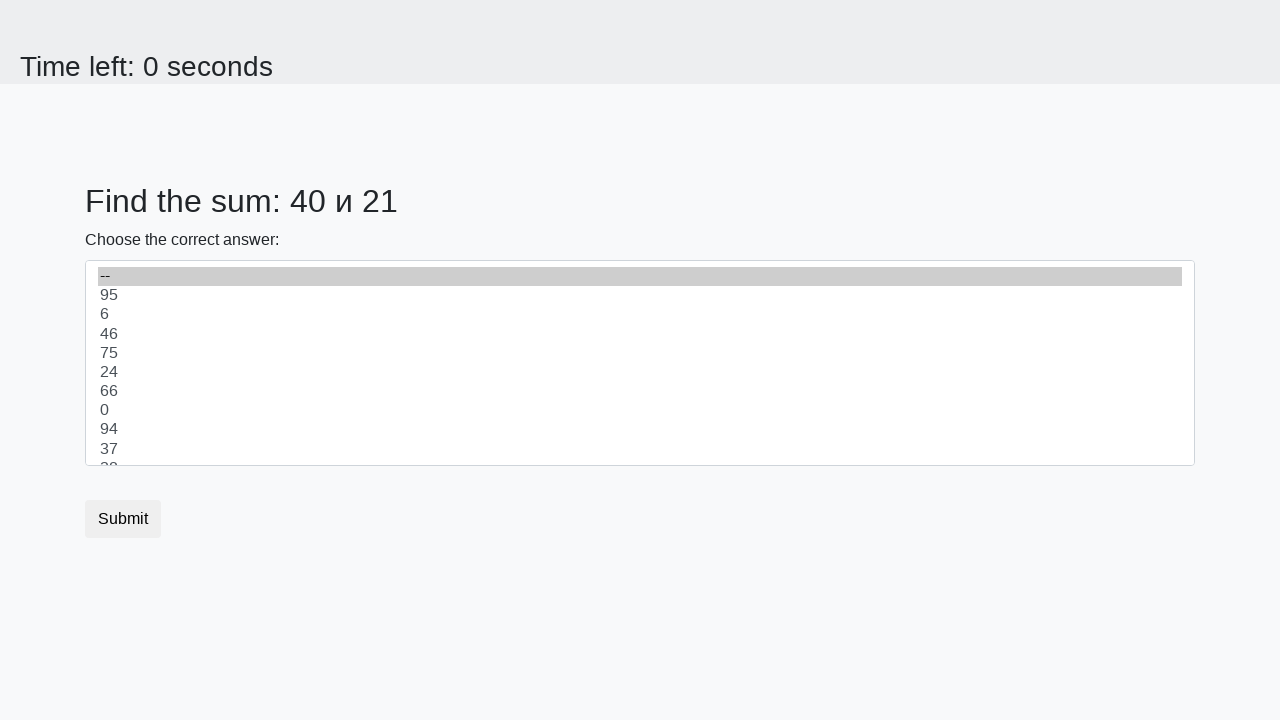

Calculated sum: 40 + 21 = 61
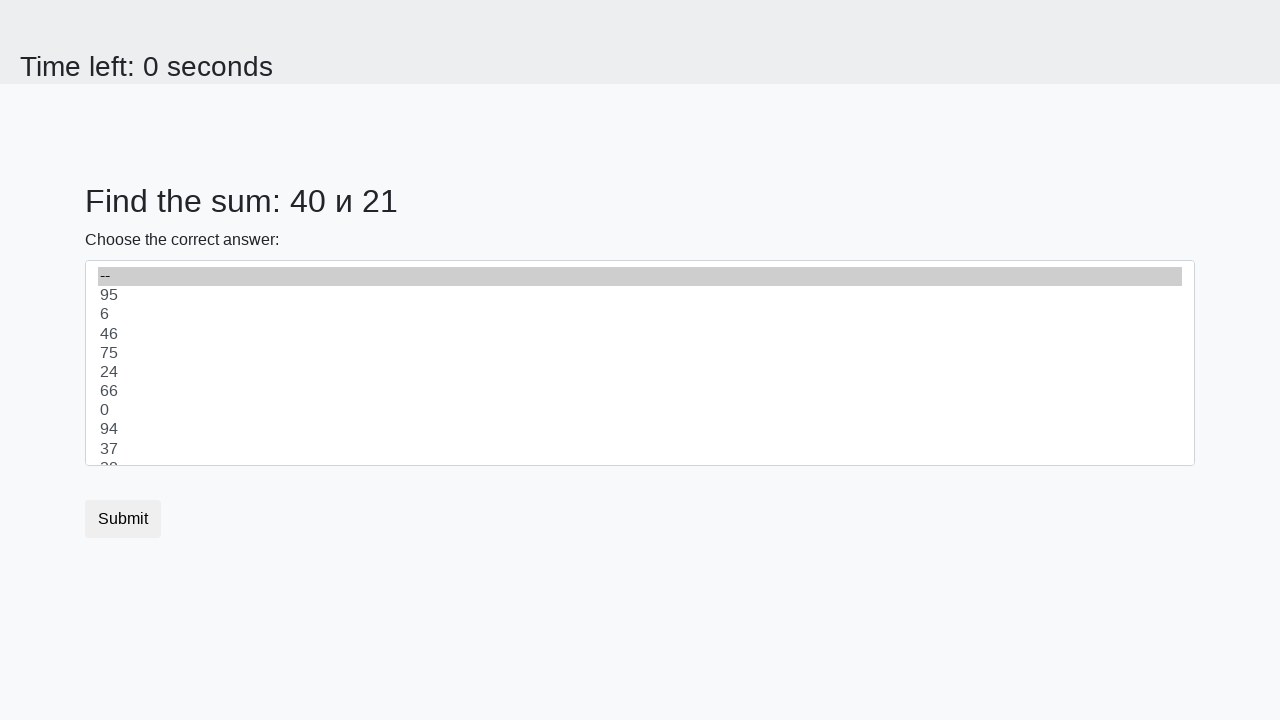

Selected 61 from dropdown on #dropdown
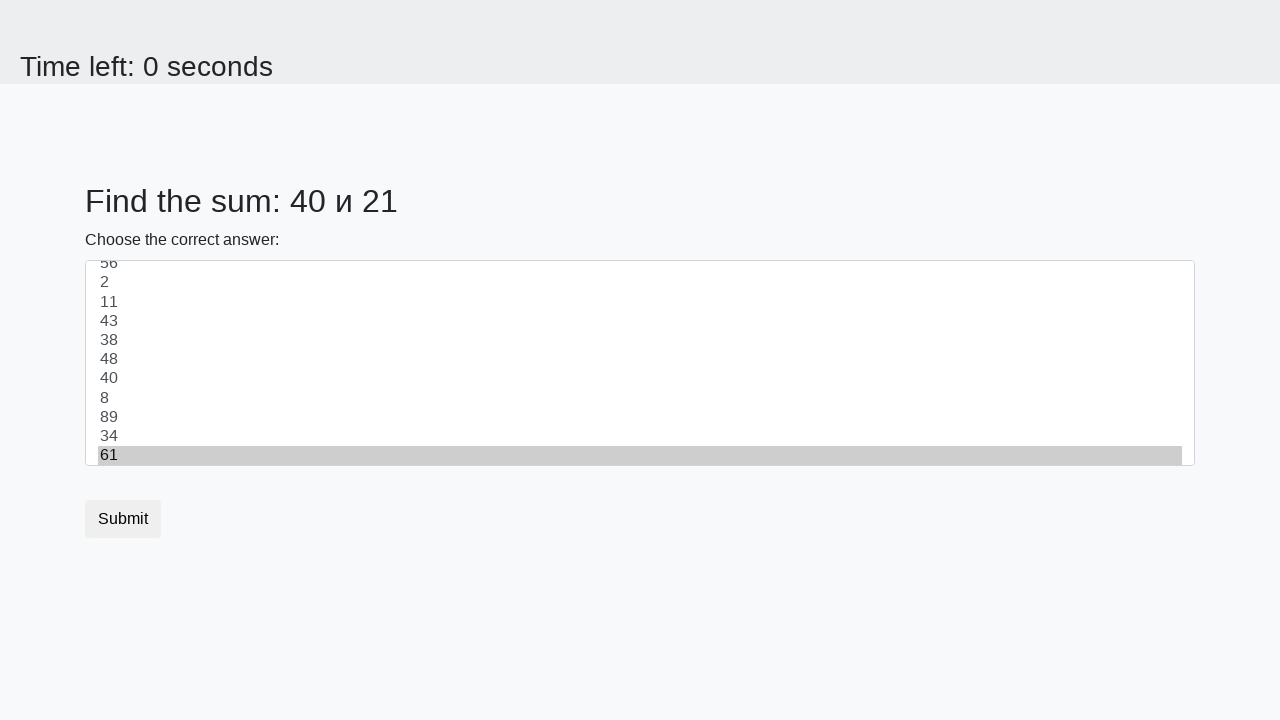

Clicked submit button to complete form submission at (123, 519) on [type='submit']
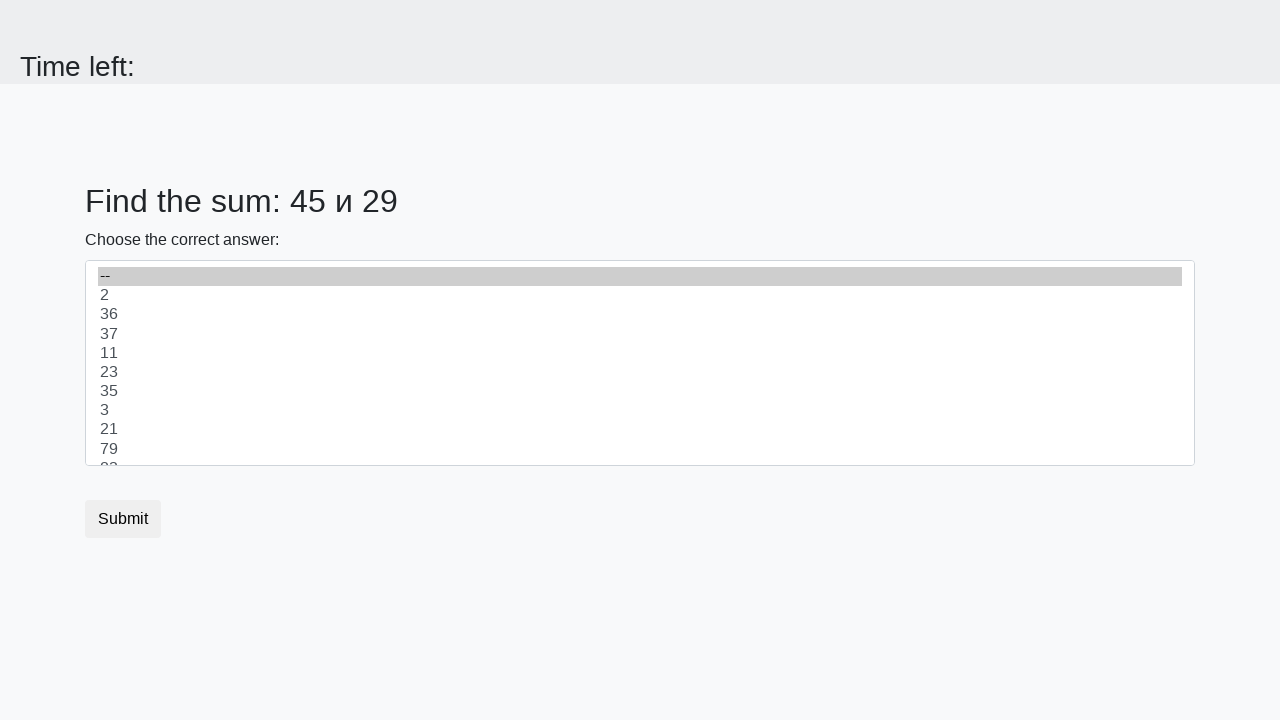

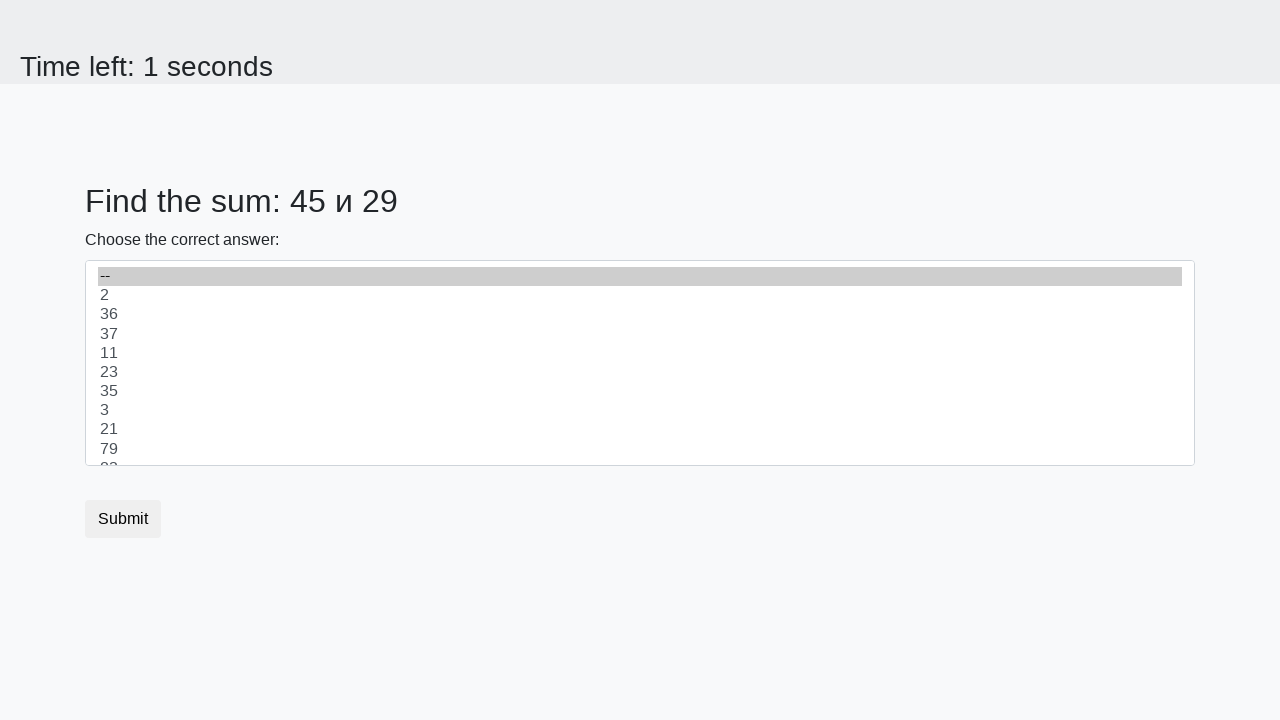